Tests checkbox functionality by clicking a checkbox, verifying it's selected, unchecking it, and verifying it's deselected

Starting URL: https://rahulshettyacademy.com/AutomationPractice/

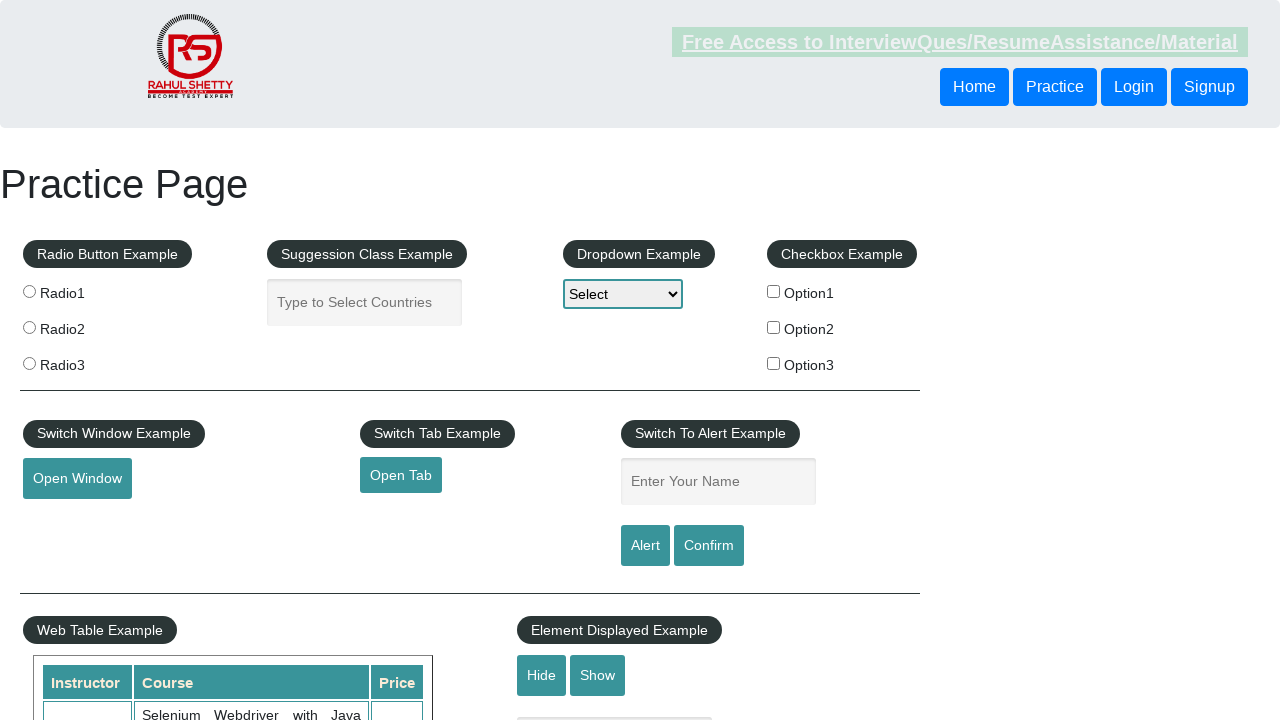

Navigated to AutomationPractice page
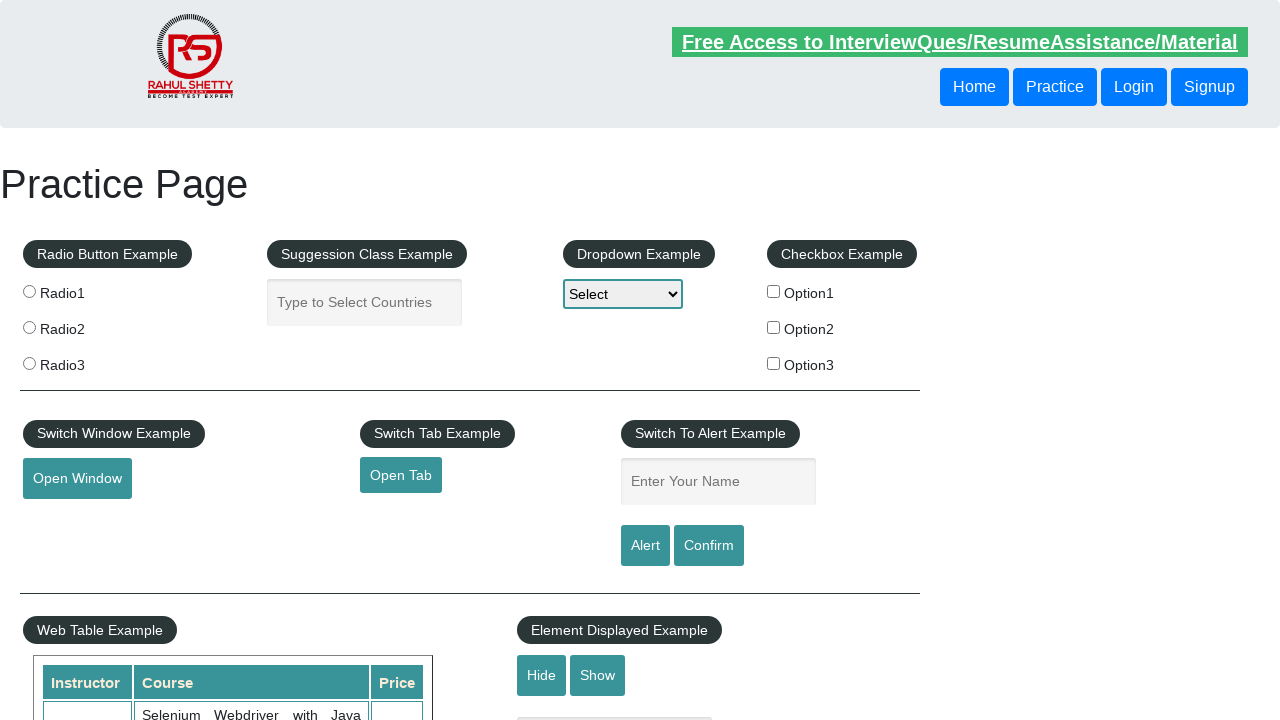

Clicked checkbox to select it at (774, 291) on input#checkBoxOption1
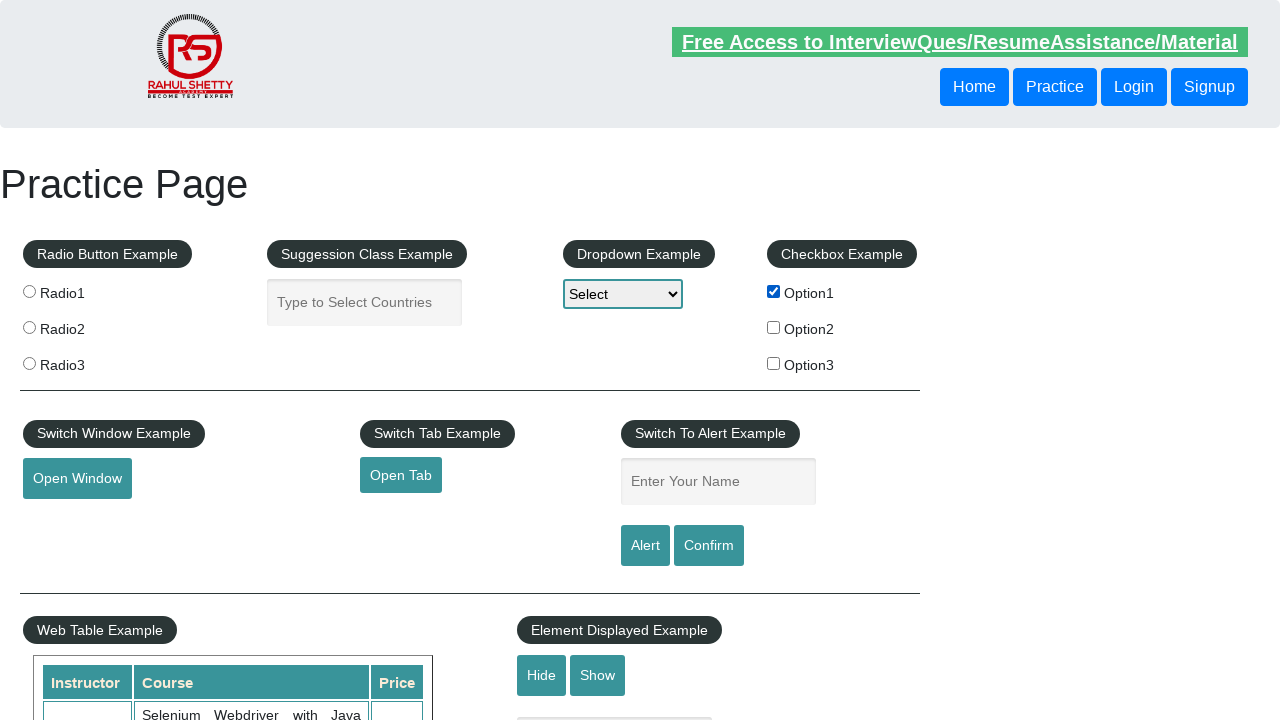

Verified checkbox is selected
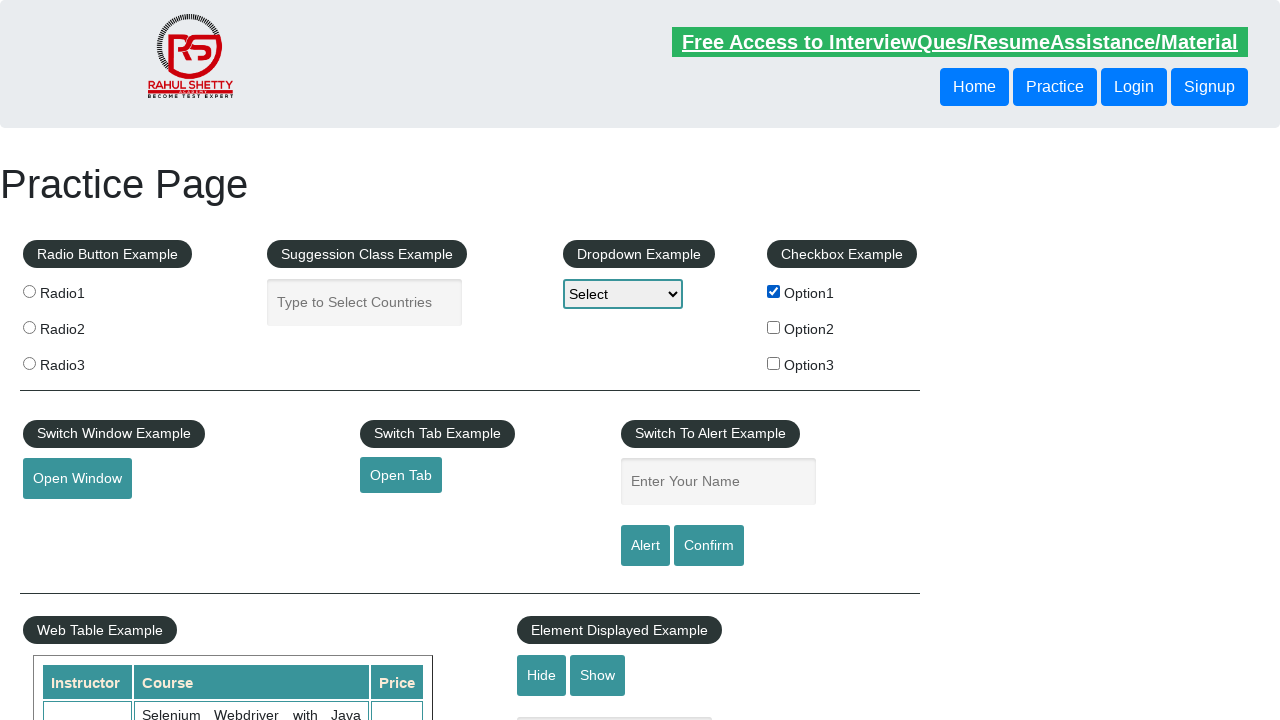

Clicked checkbox to deselect it at (774, 291) on input#checkBoxOption1
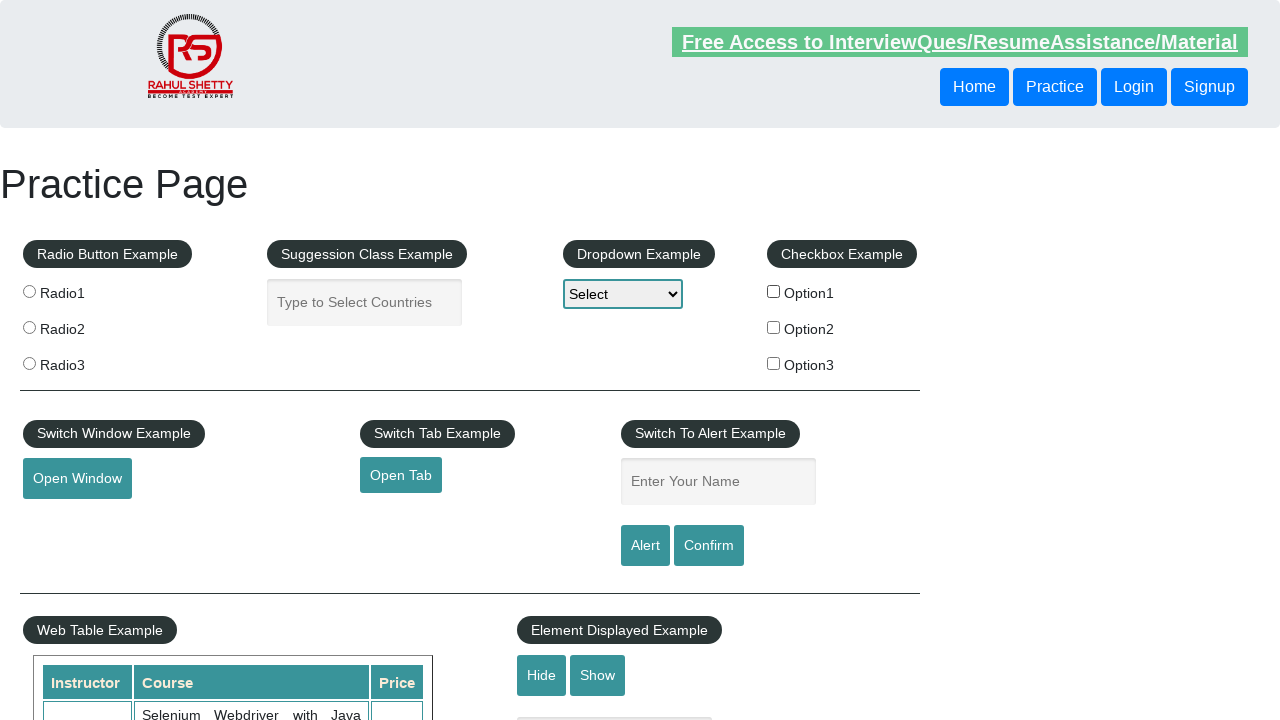

Verified checkbox is deselected
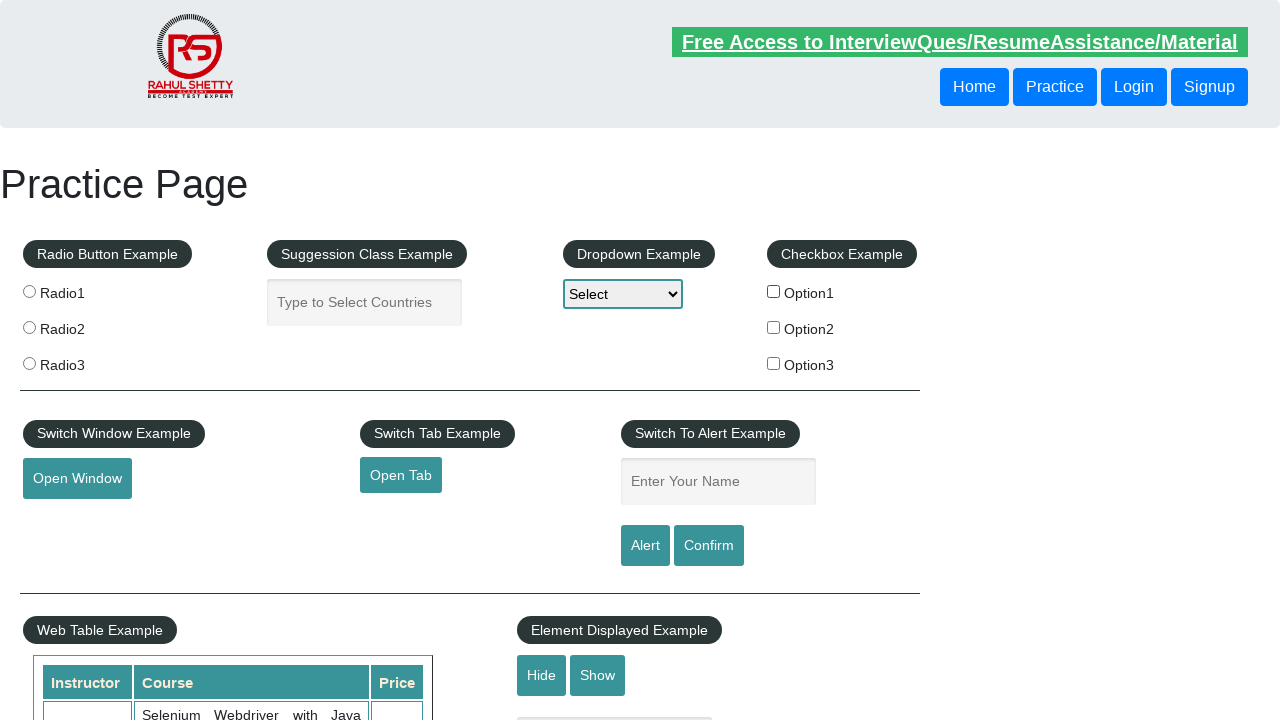

Counted total checkboxes on page: 3
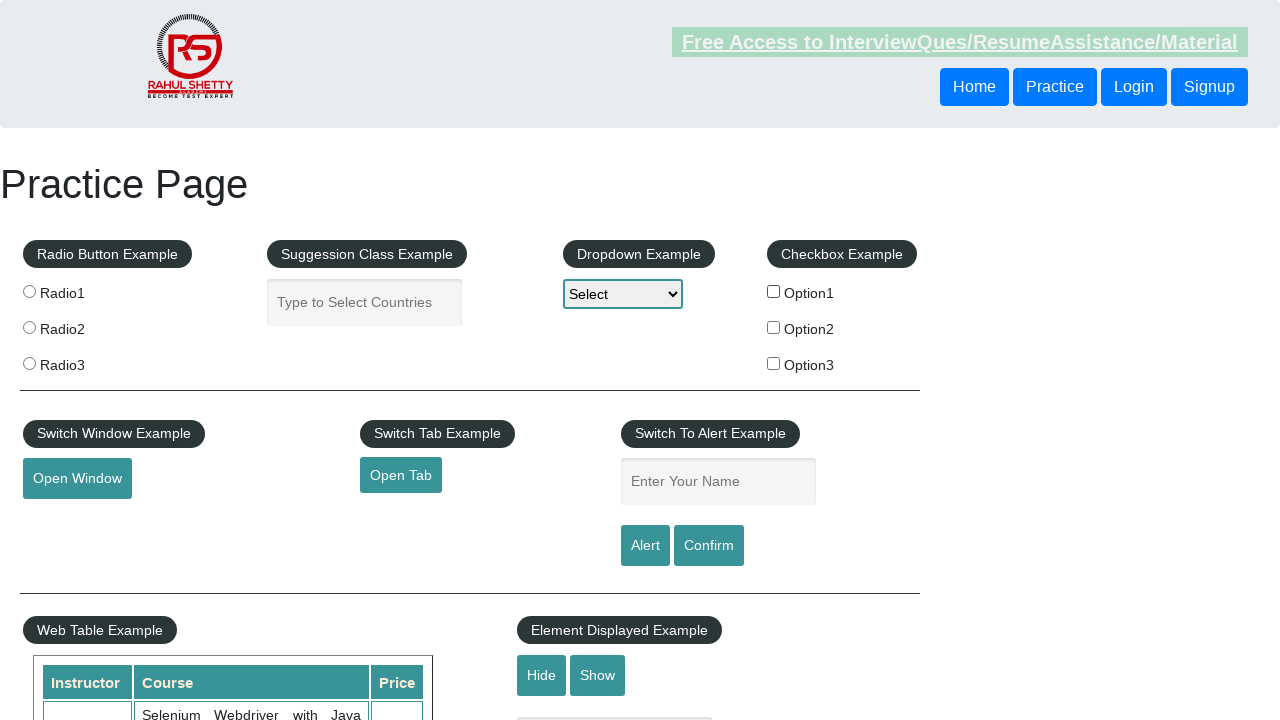

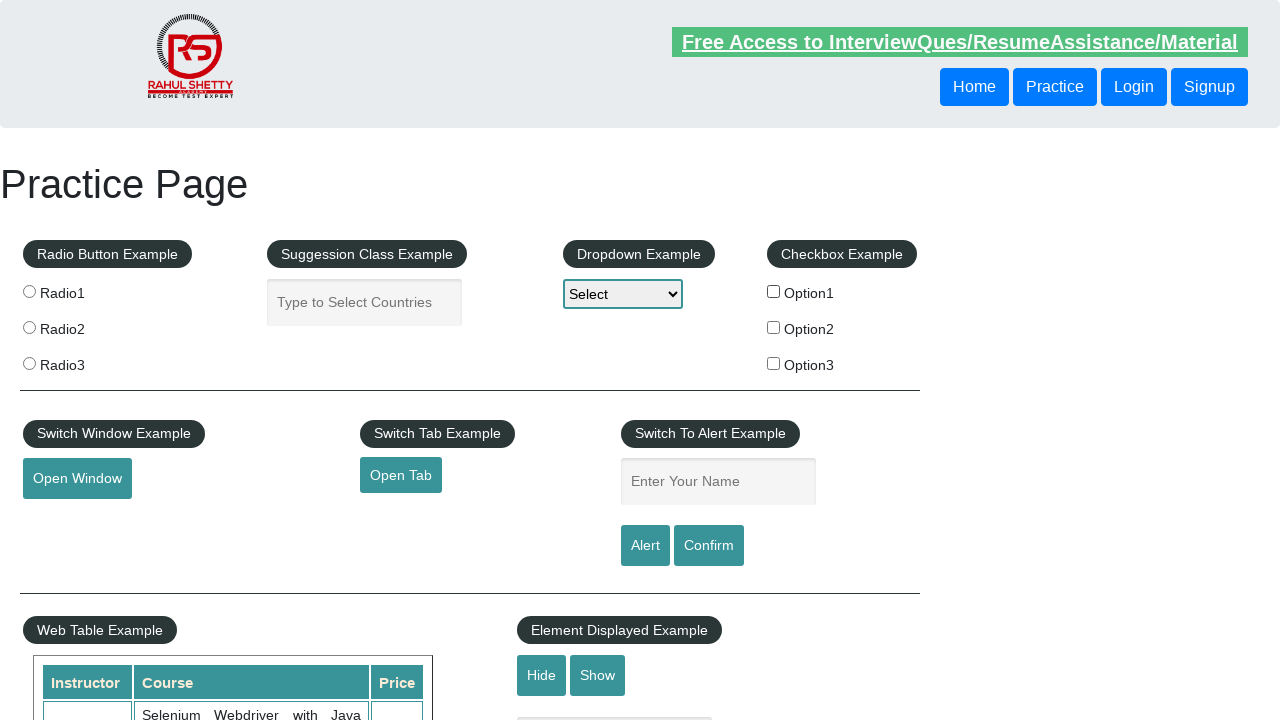